Tests browser window management by resizing and repositioning the browser window

Starting URL: https://www.selenium.dev/downloads

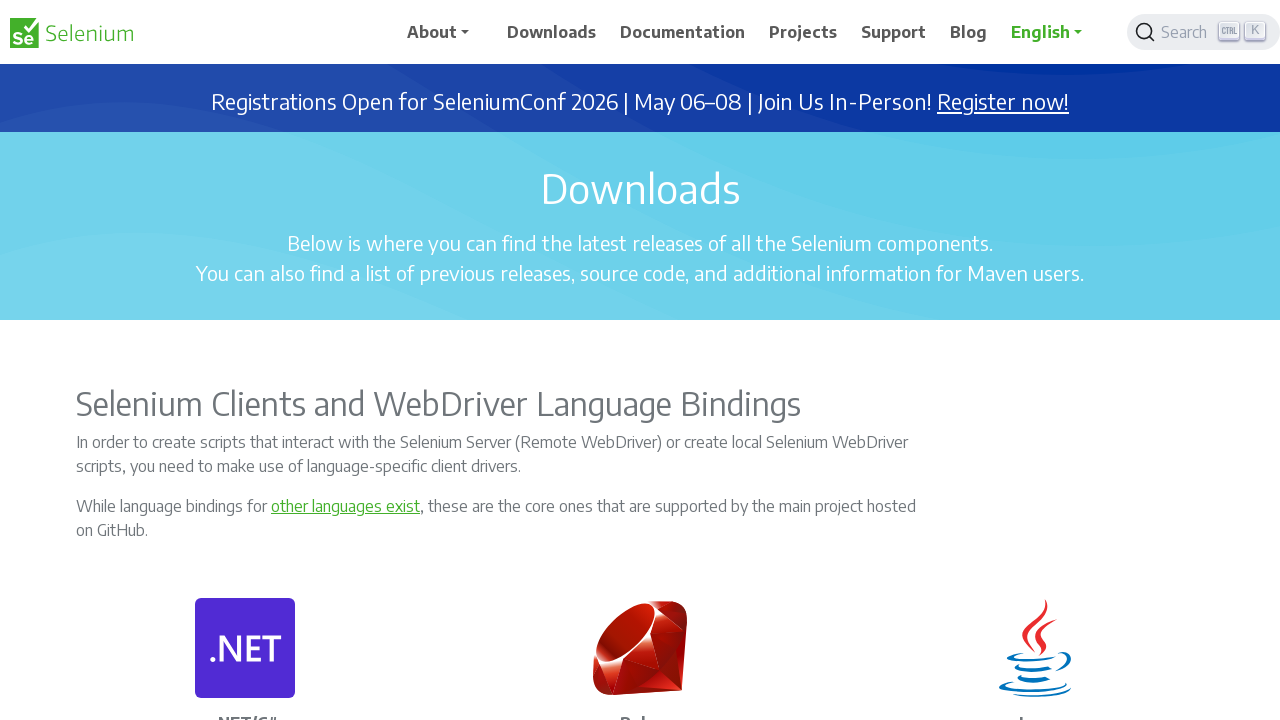

Set viewport to maximum size (1920x1080)
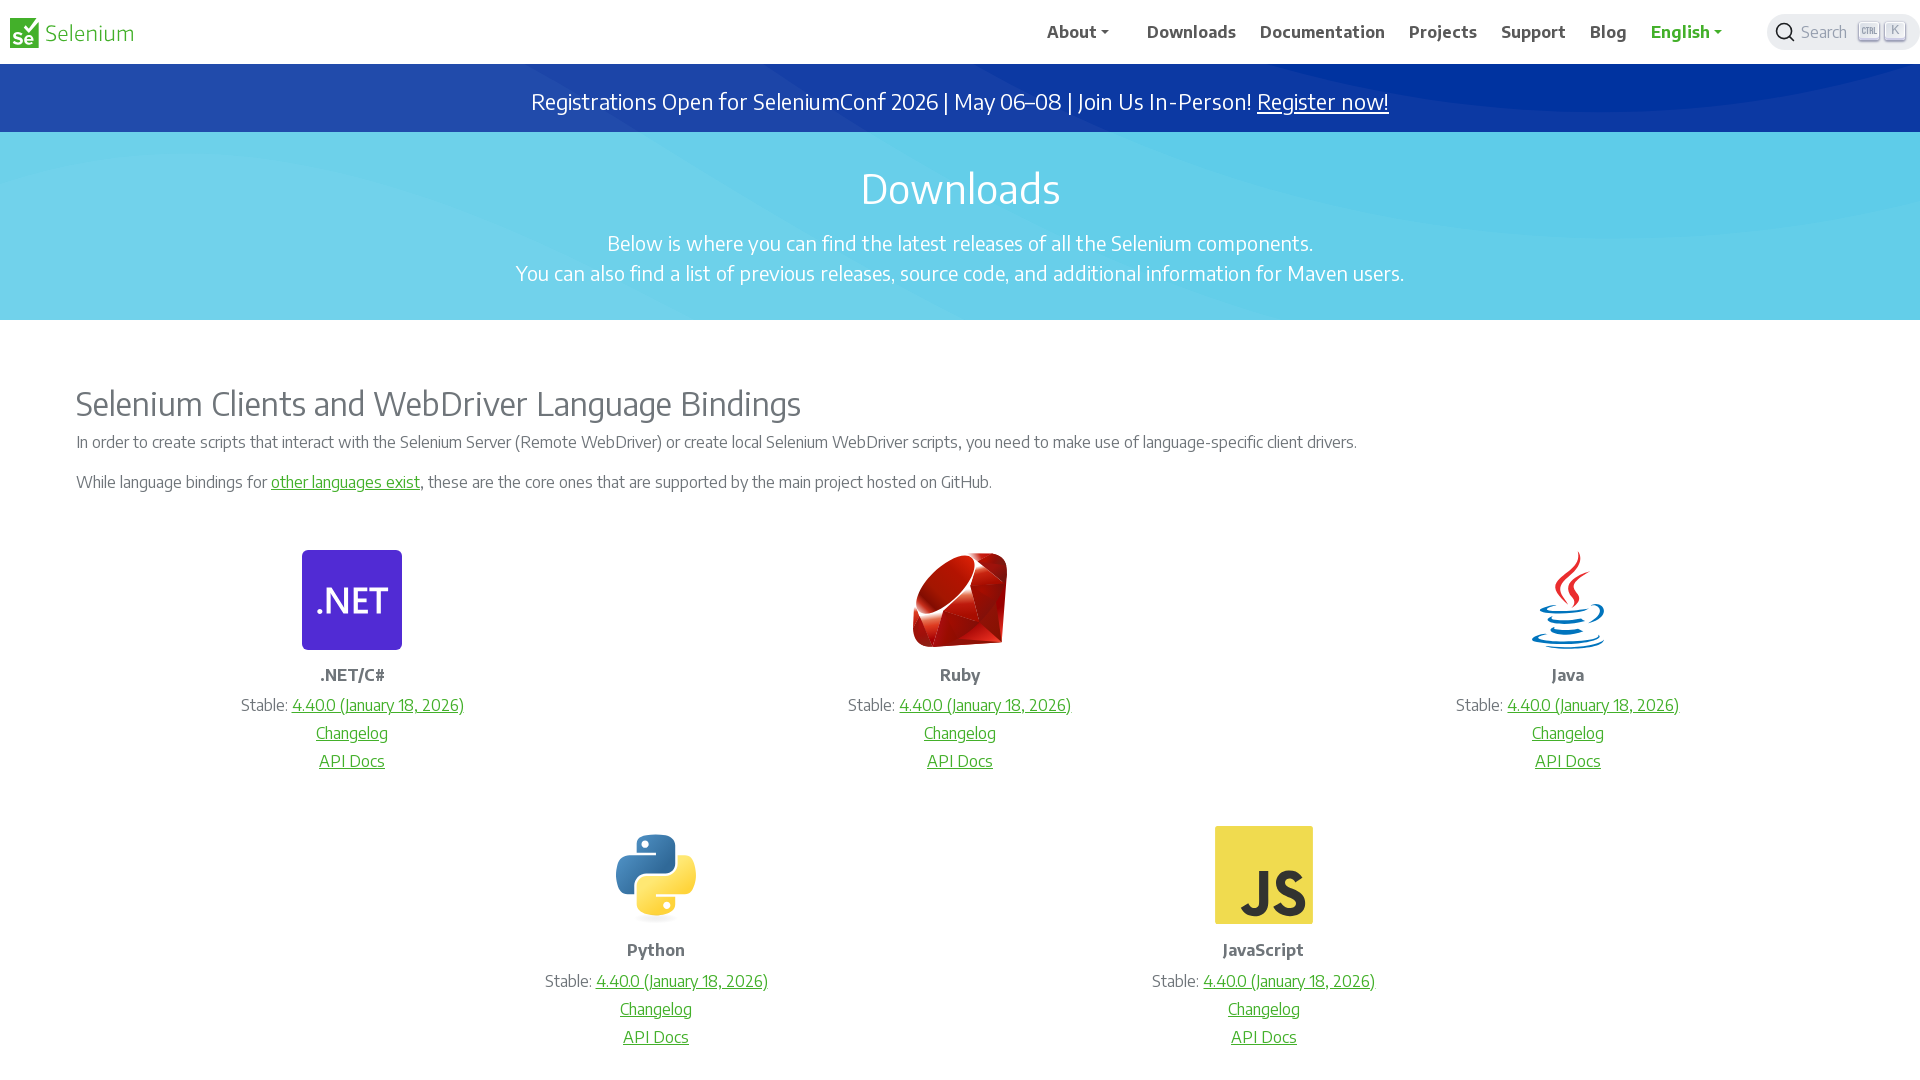

Resized viewport to small size (200x500) to simulate minimize effect
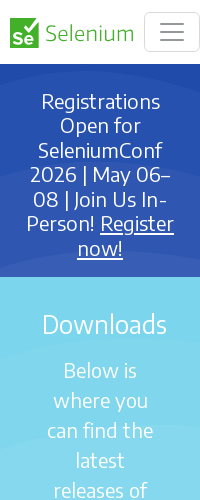

Set viewport to custom size (200x500)
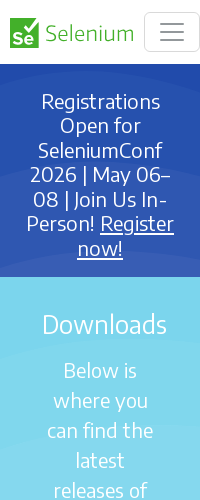

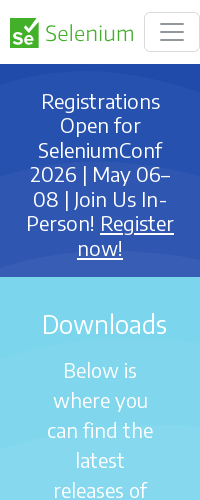